Tests browser window handling by clicking a link that opens a new window/tab, switching to the new window, and verifying the content on the new page.

Starting URL: https://the-internet.herokuapp.com/windows

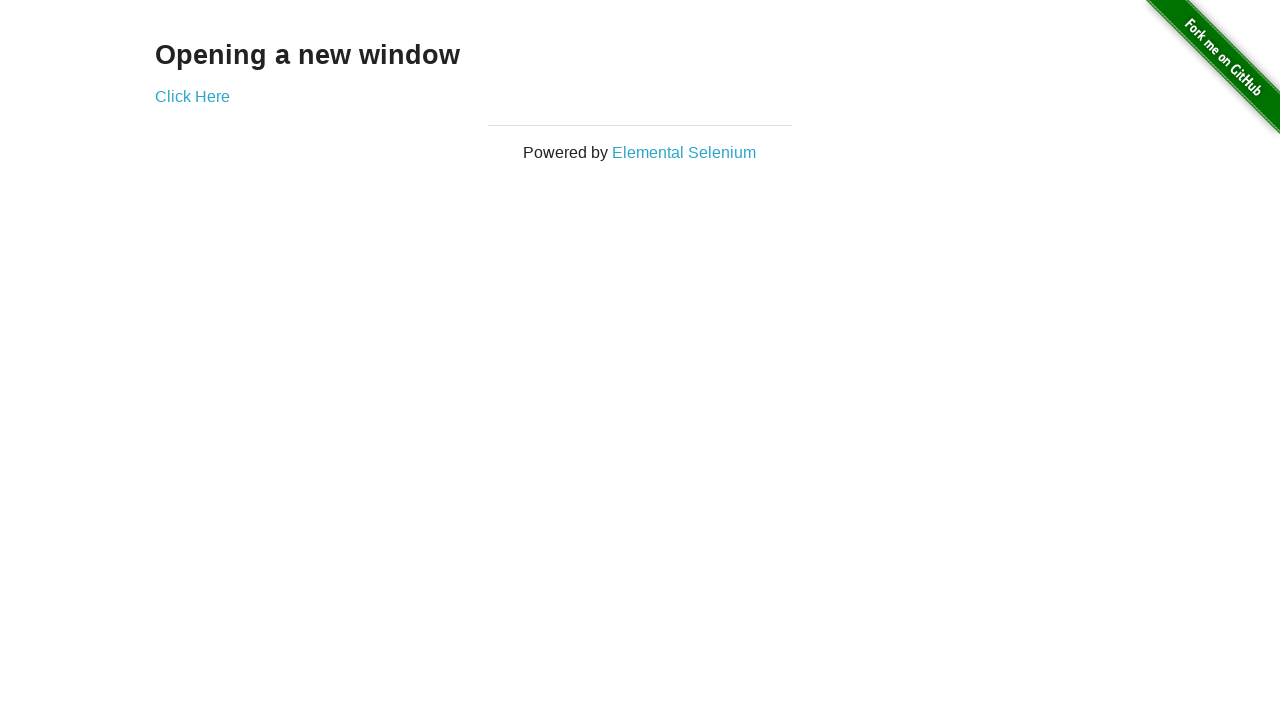

Clicked 'Click Here' link to open new window at (192, 96) on xpath=//*[@id='content']/div/a
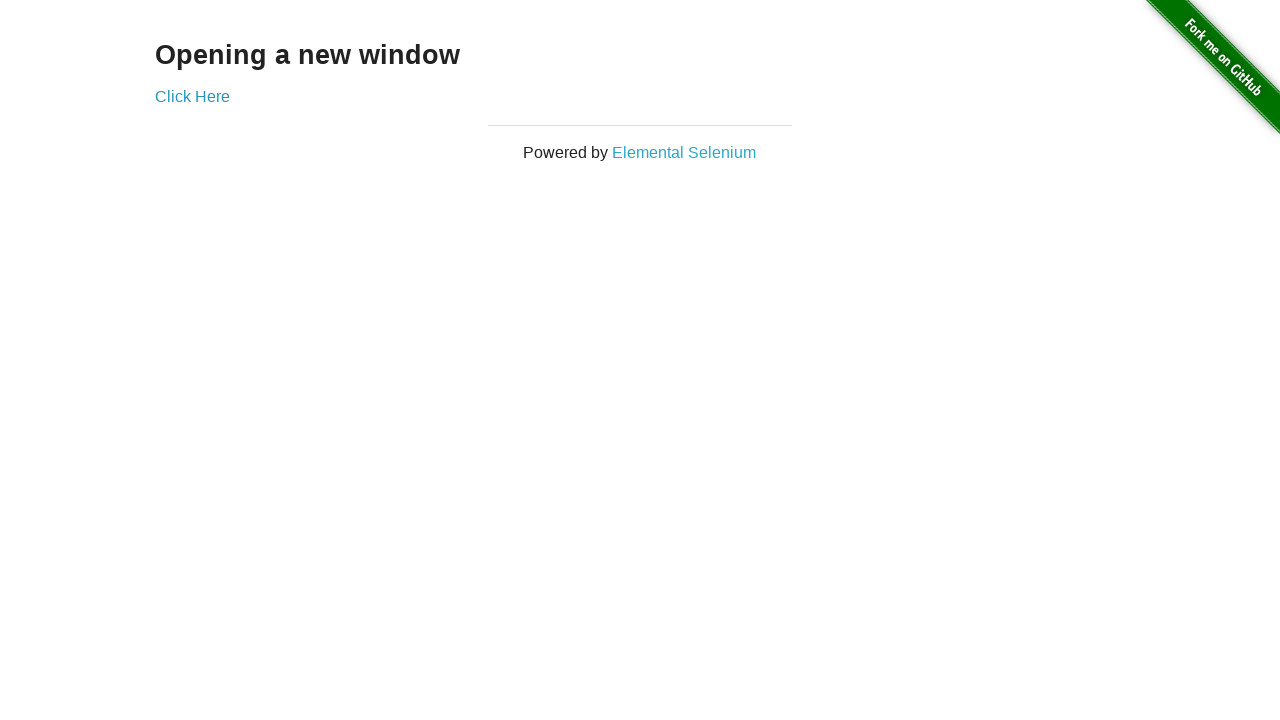

Clicked link again and new page opened at (192, 96) on xpath=//*[@id='content']/div/a
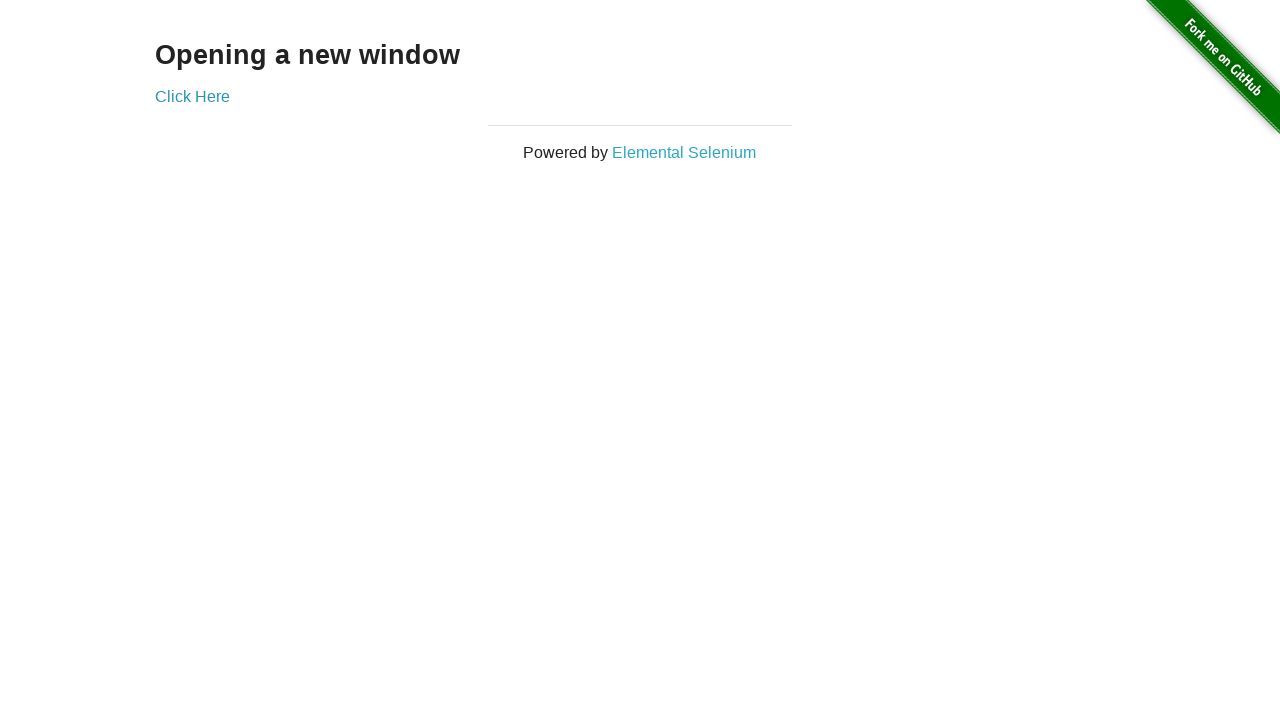

Captured new page/tab reference
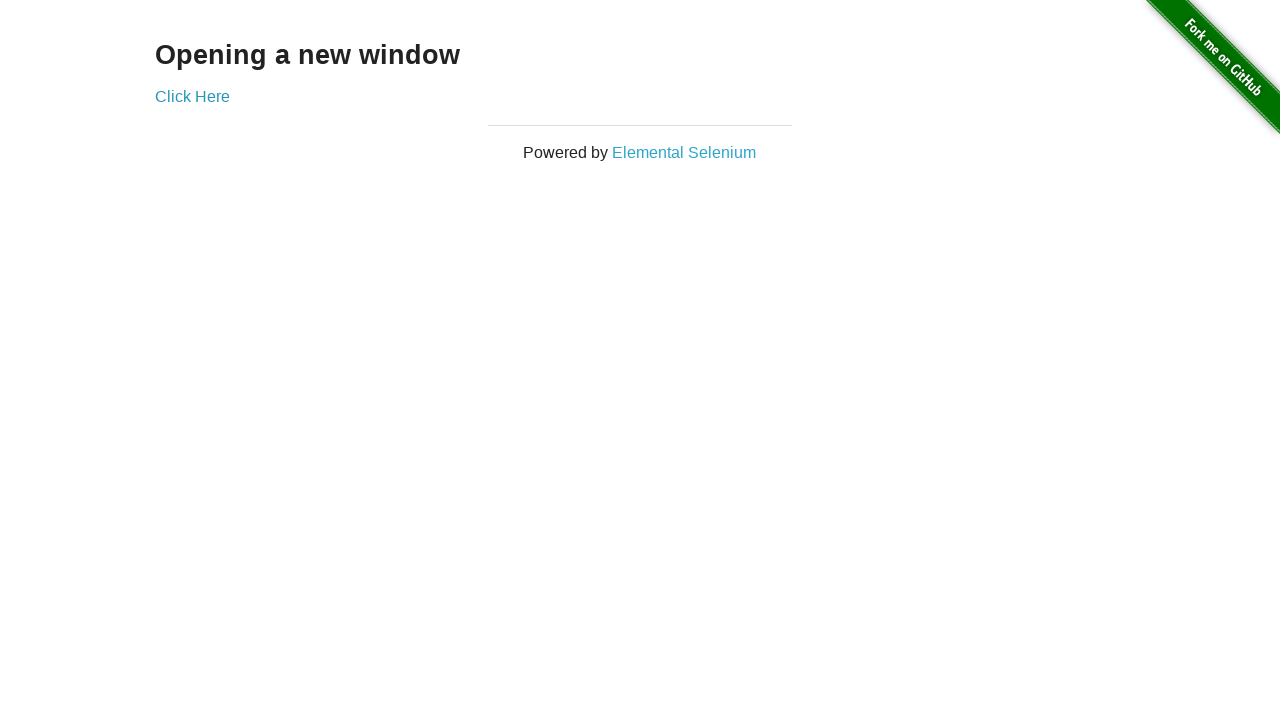

New page finished loading
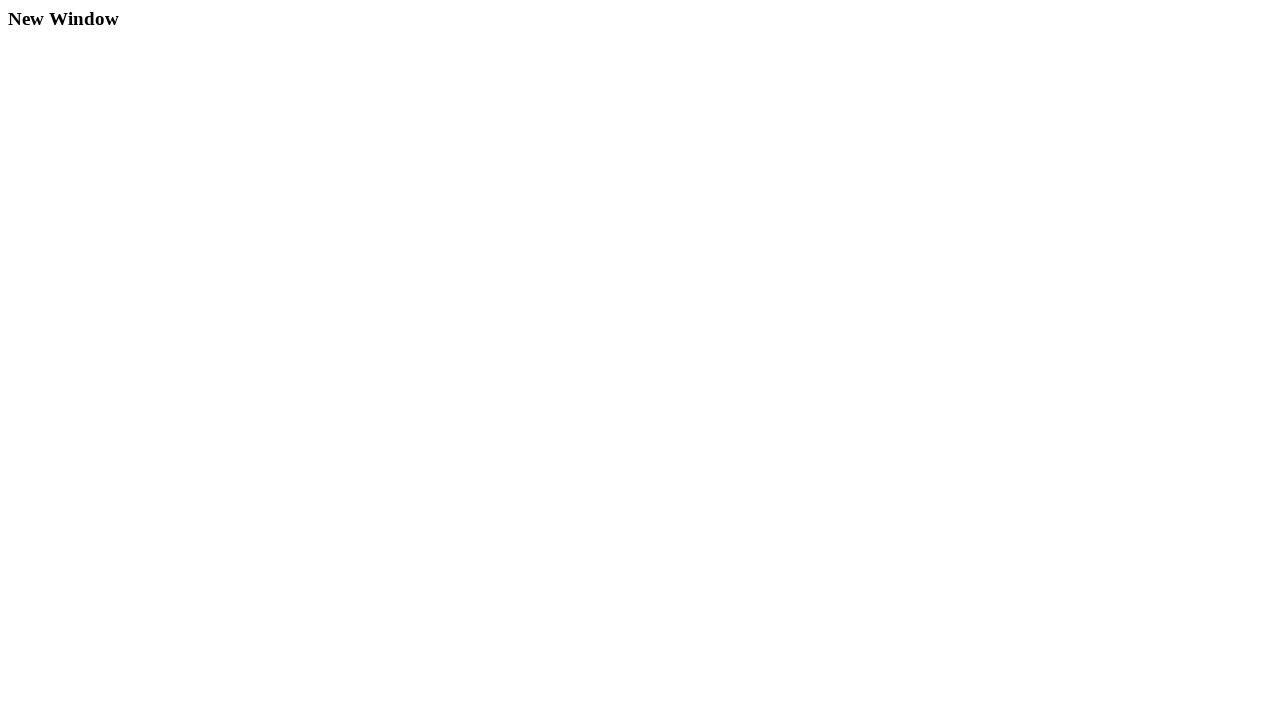

Verified h3 element exists on new page
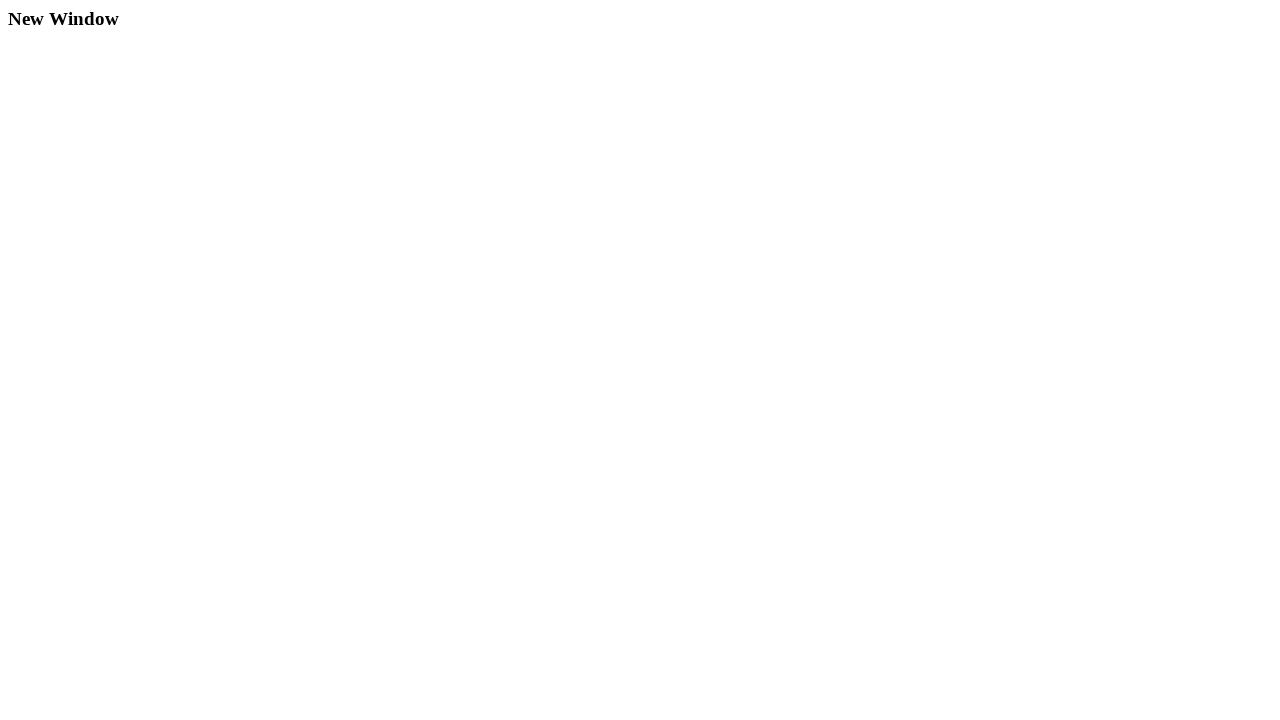

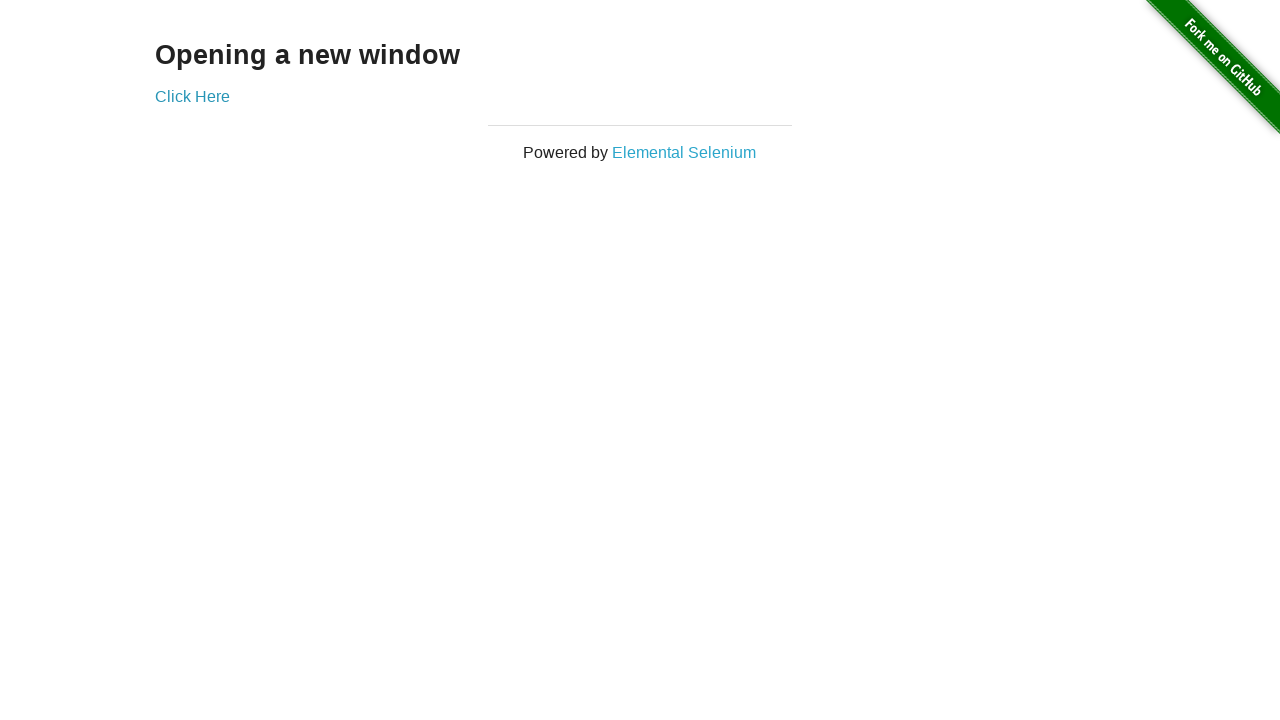